Tests mouse hover functionality by hovering over images to reveal hidden text captions.

Starting URL: https://bonigarcia.dev/selenium-webdriver-java/mouse-over.html

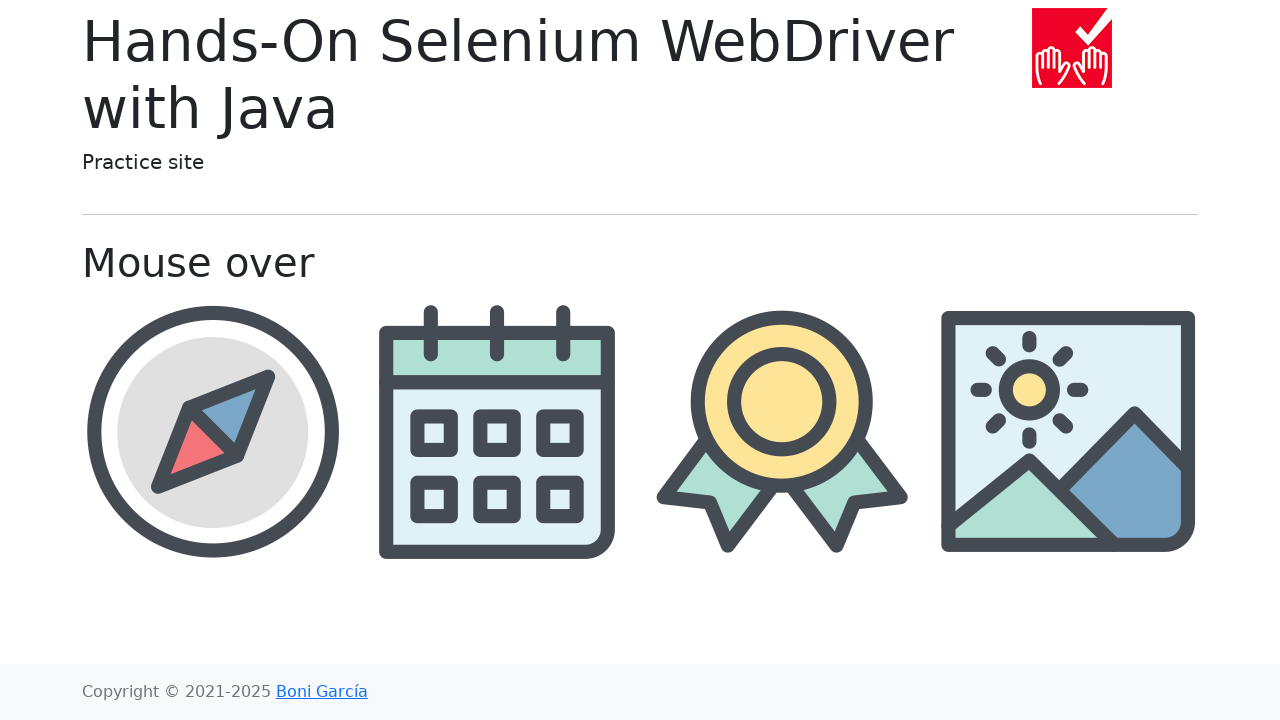

Hovered over compass image at (212, 431) on img[src='img/compass.png']
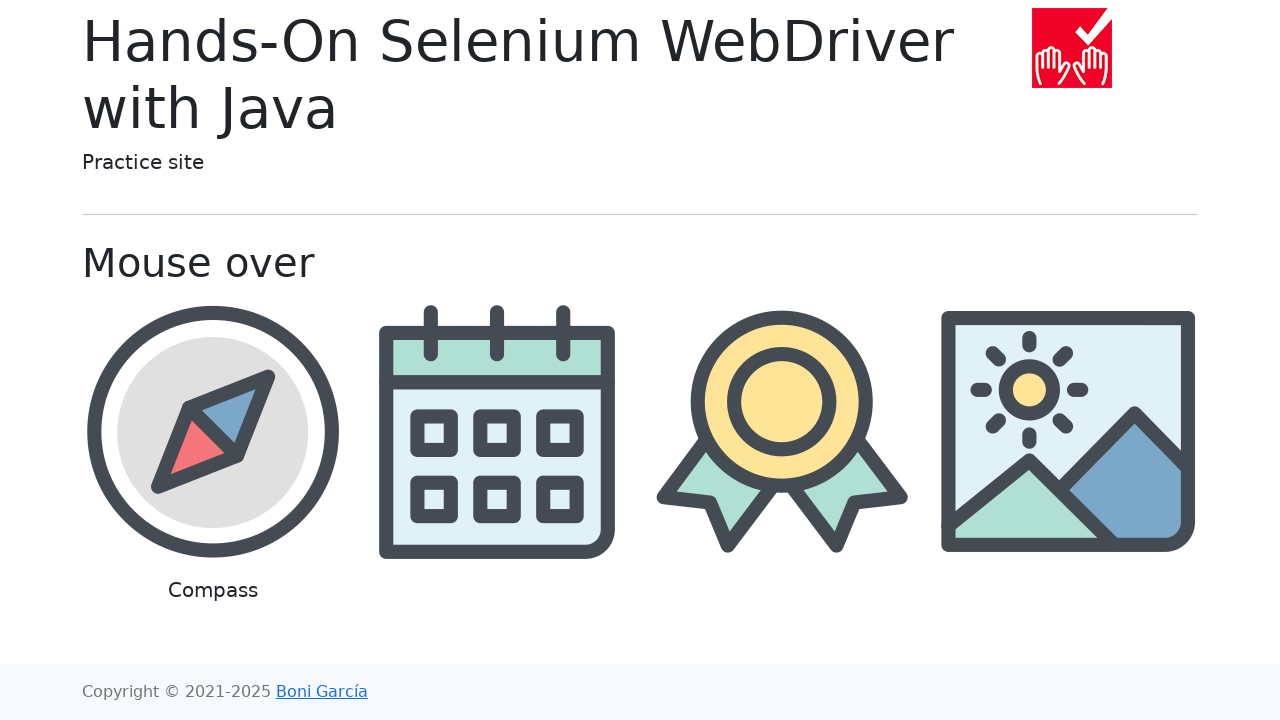

Compass caption text became visible
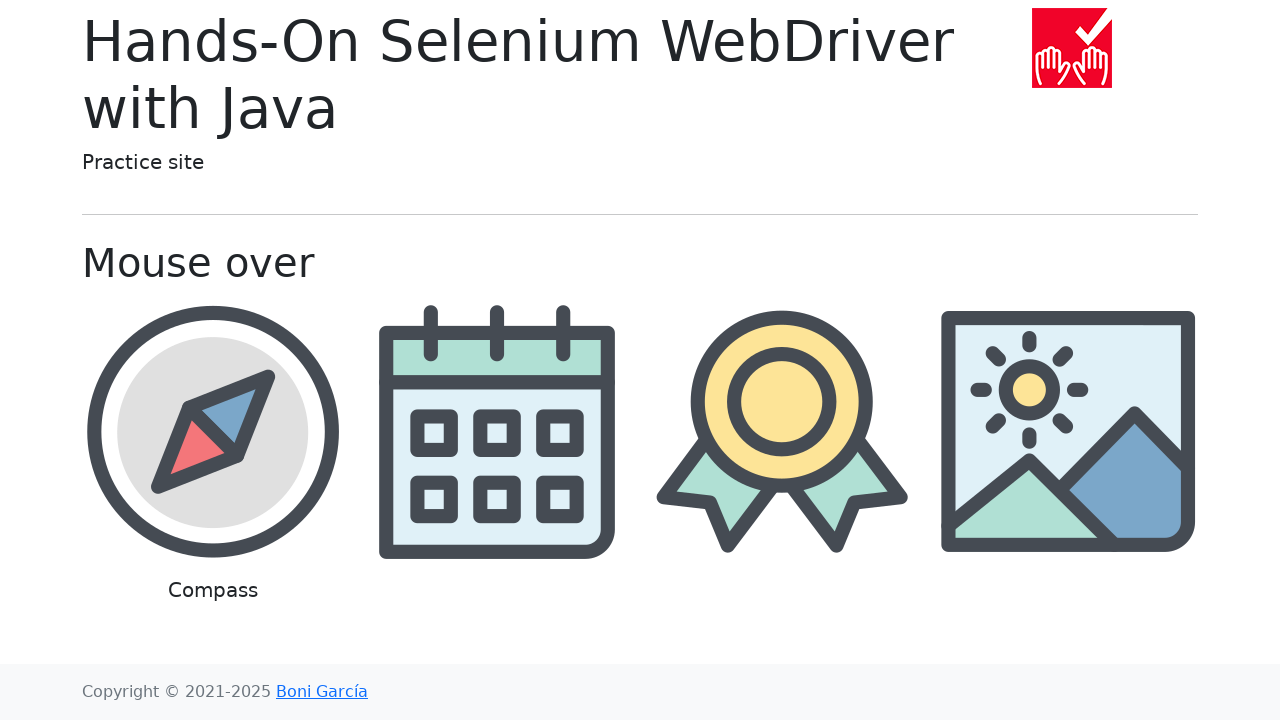

Moved mouse away from compass image to heading at (545, 162) on h5
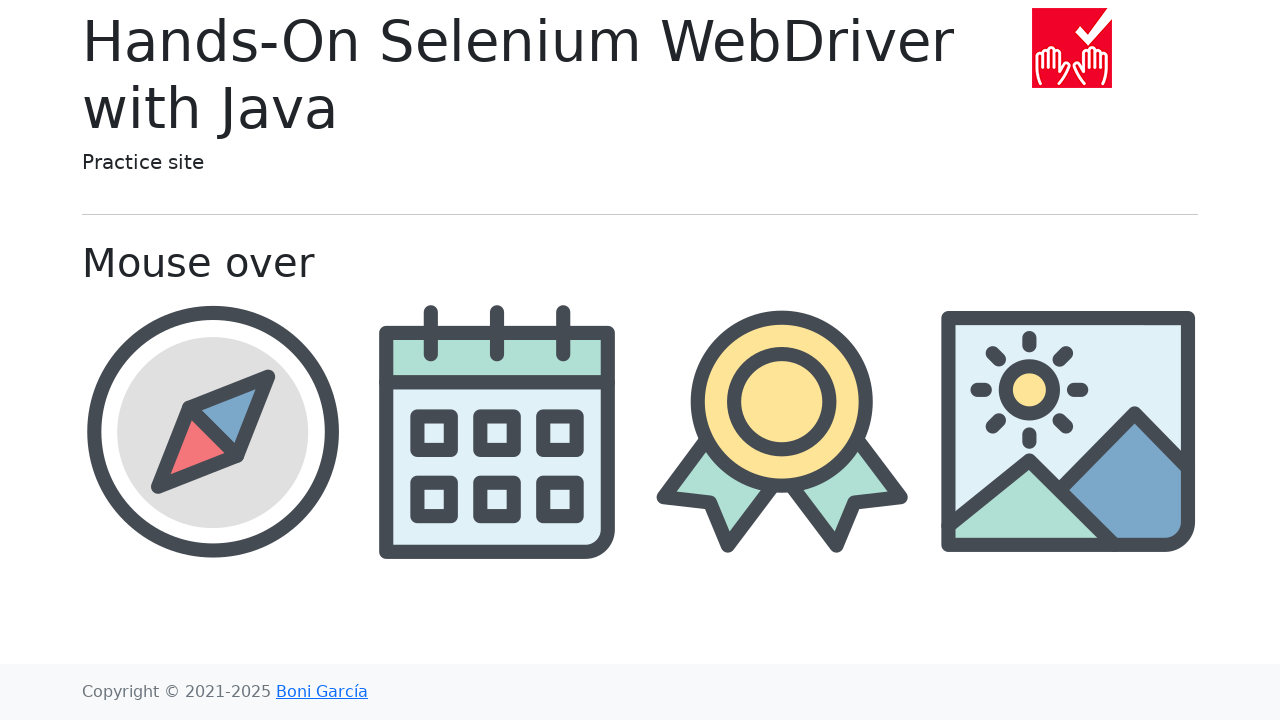

Hovered over calendar image at (498, 431) on img[src='img/calendar.png']
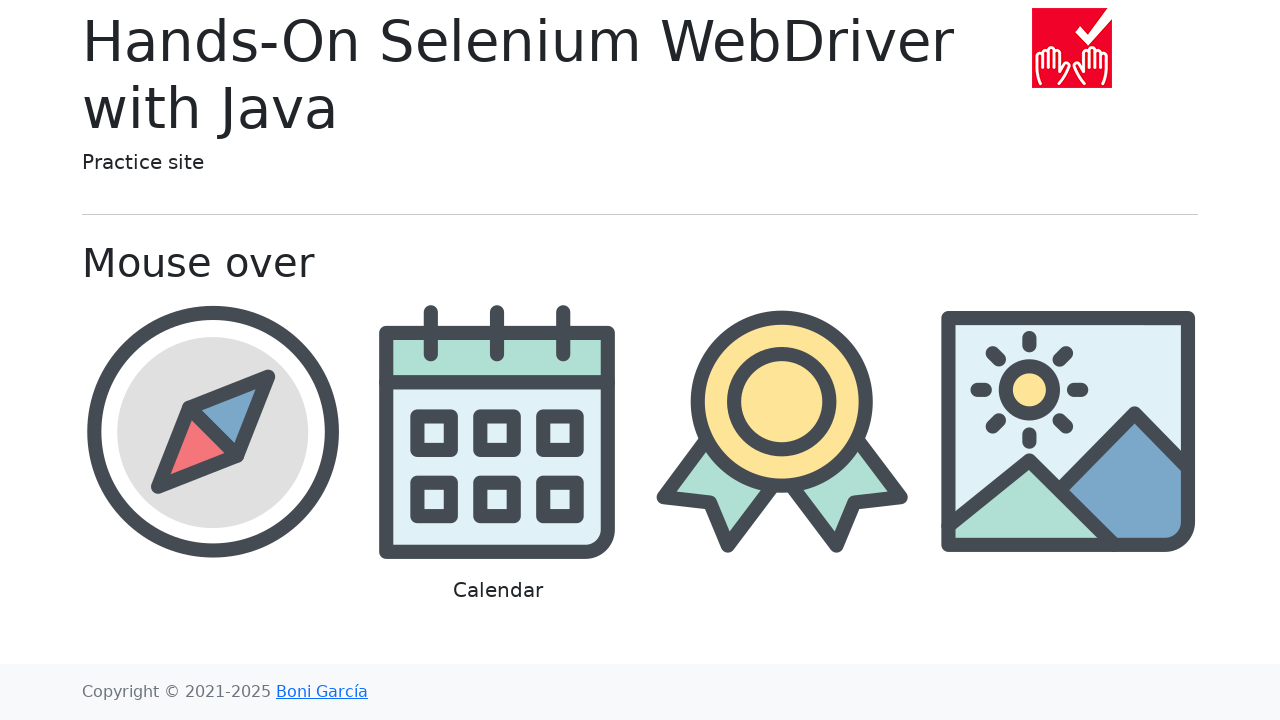

Calendar caption text became visible
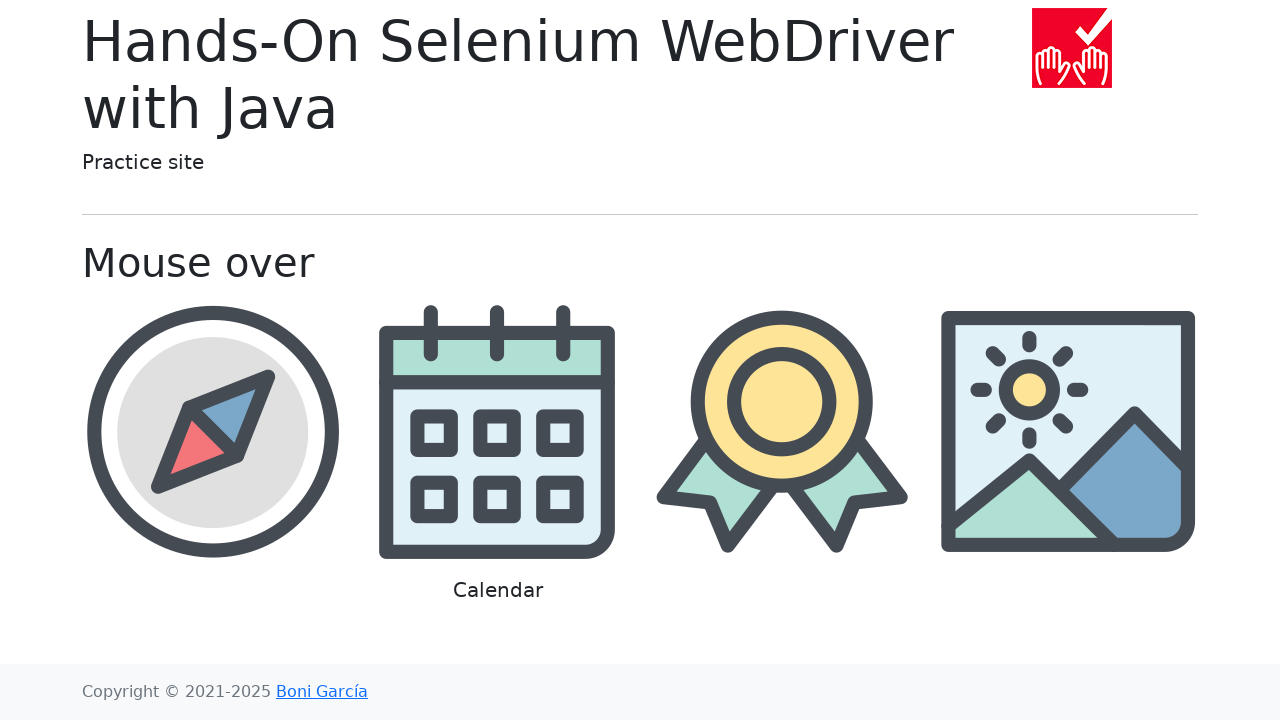

Moved mouse away from calendar image to heading at (545, 162) on h5
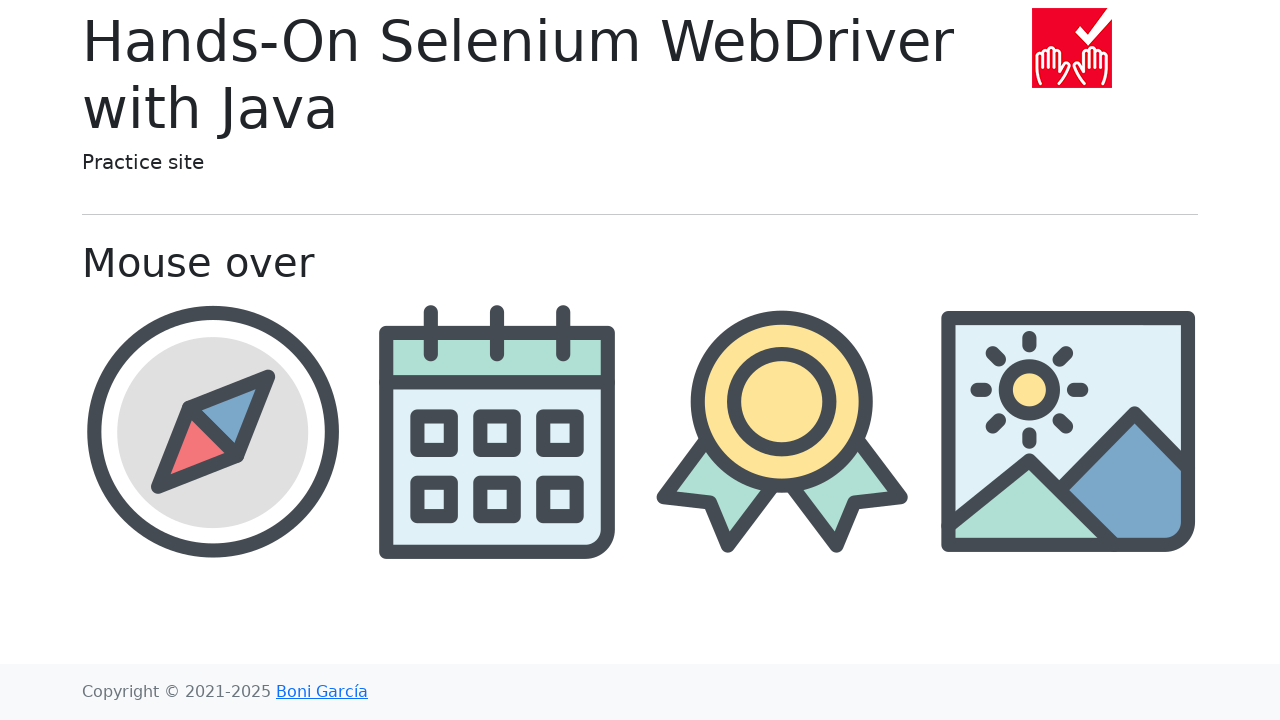

Hovered over award image at (782, 431) on img[src='img/award.png']
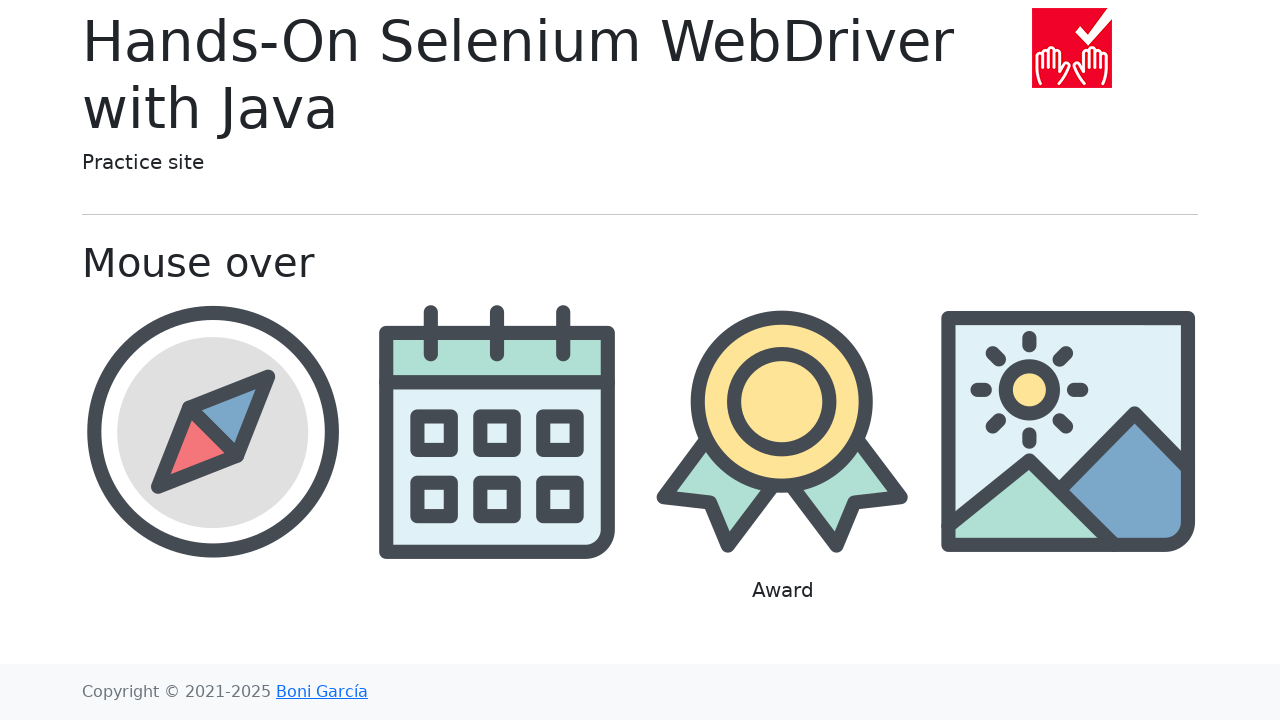

Award caption text became visible
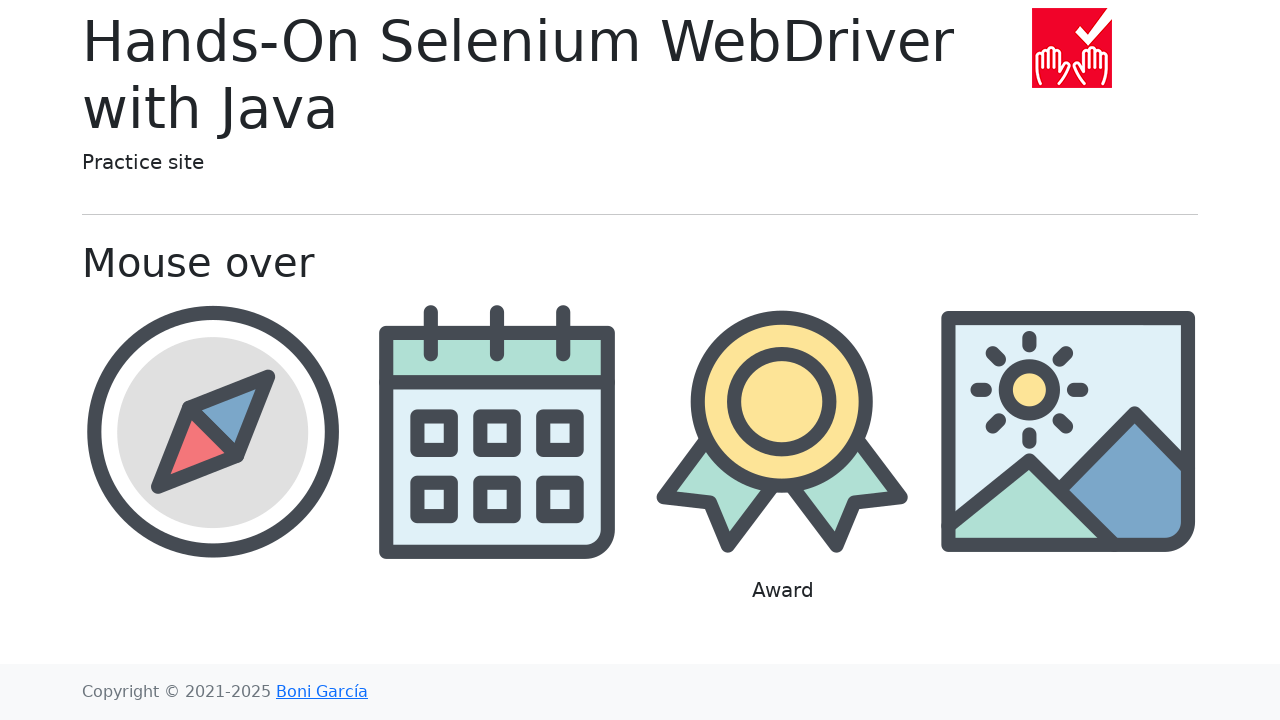

Moved mouse away from award image to heading at (545, 162) on h5
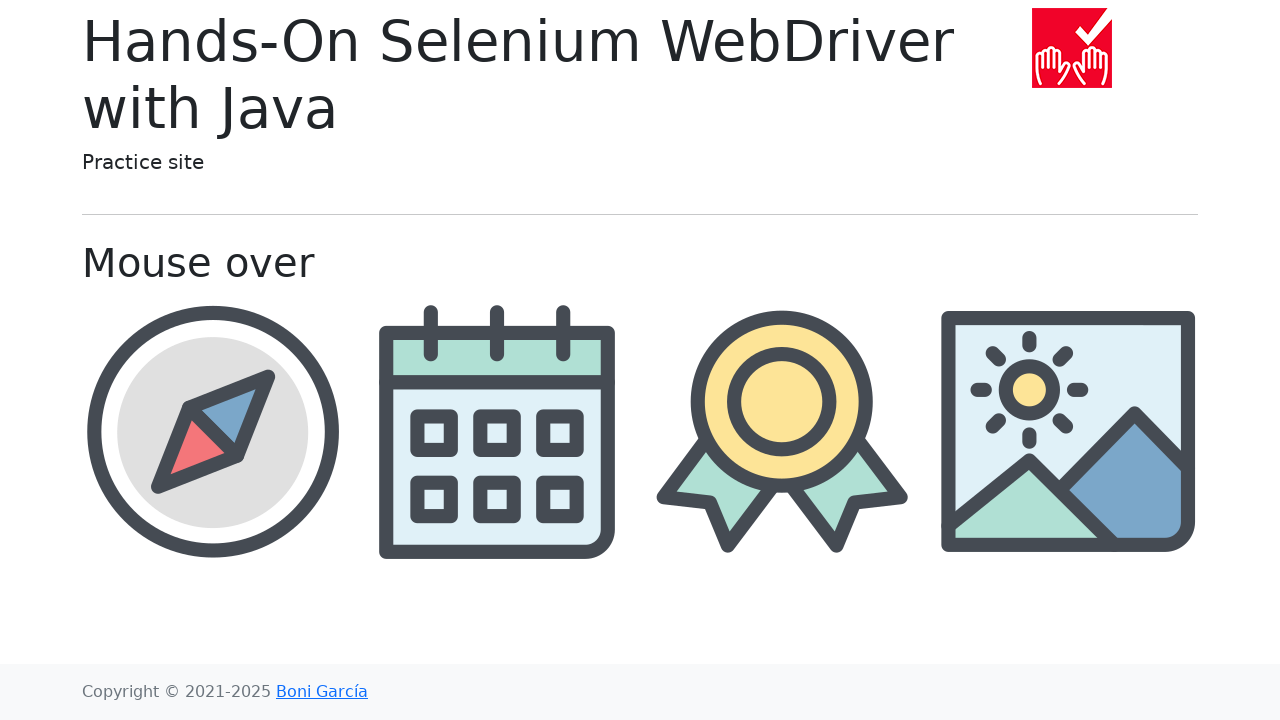

Hovered over landscape image at (1068, 431) on img[src='img/landscape.png']
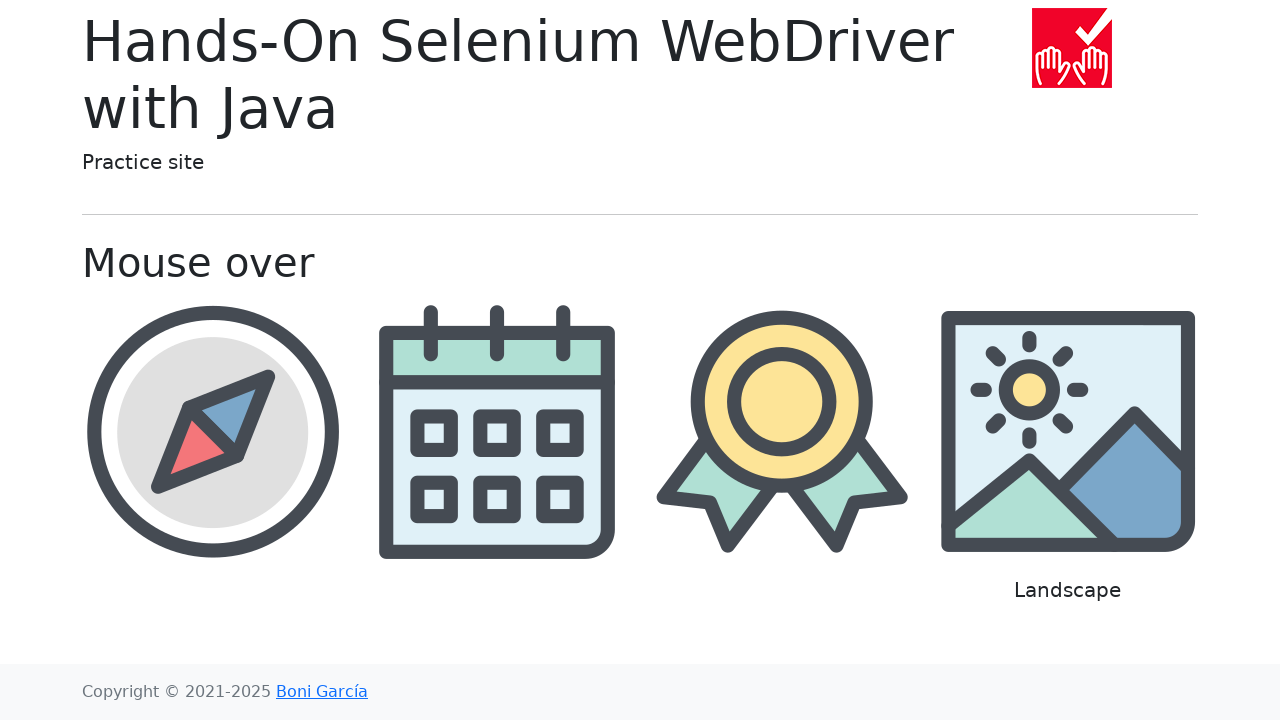

Landscape caption text became visible
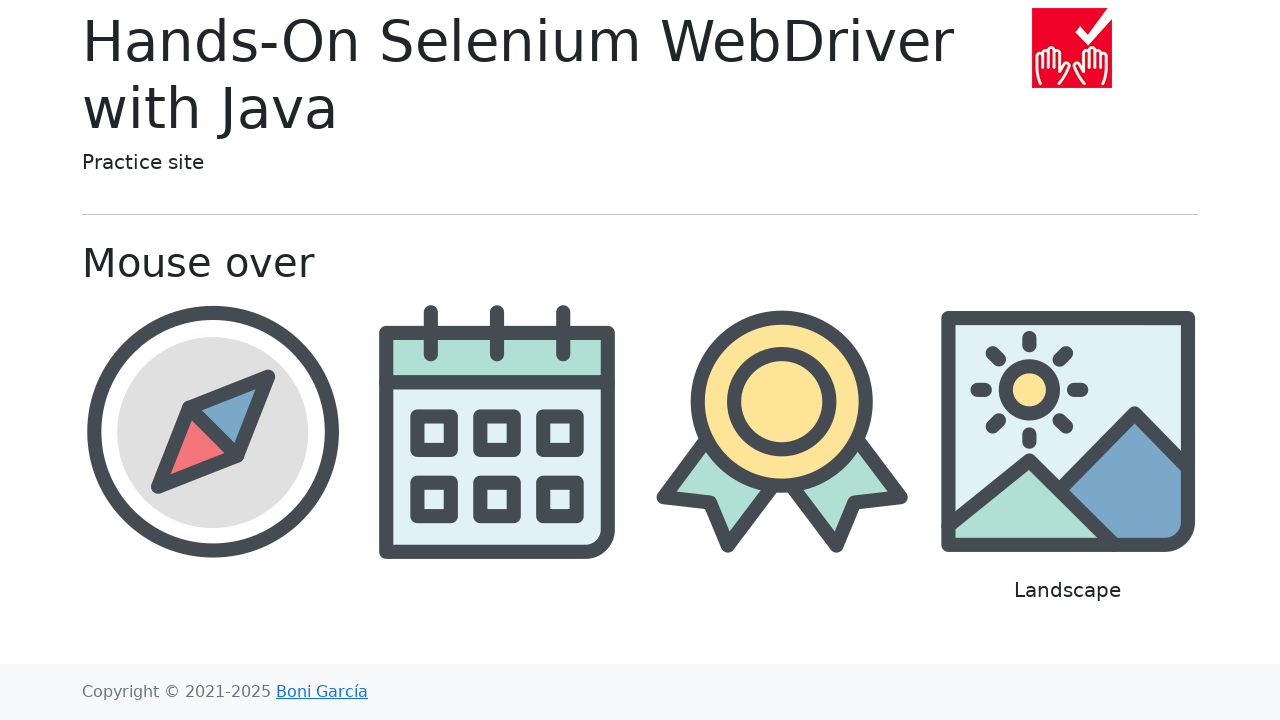

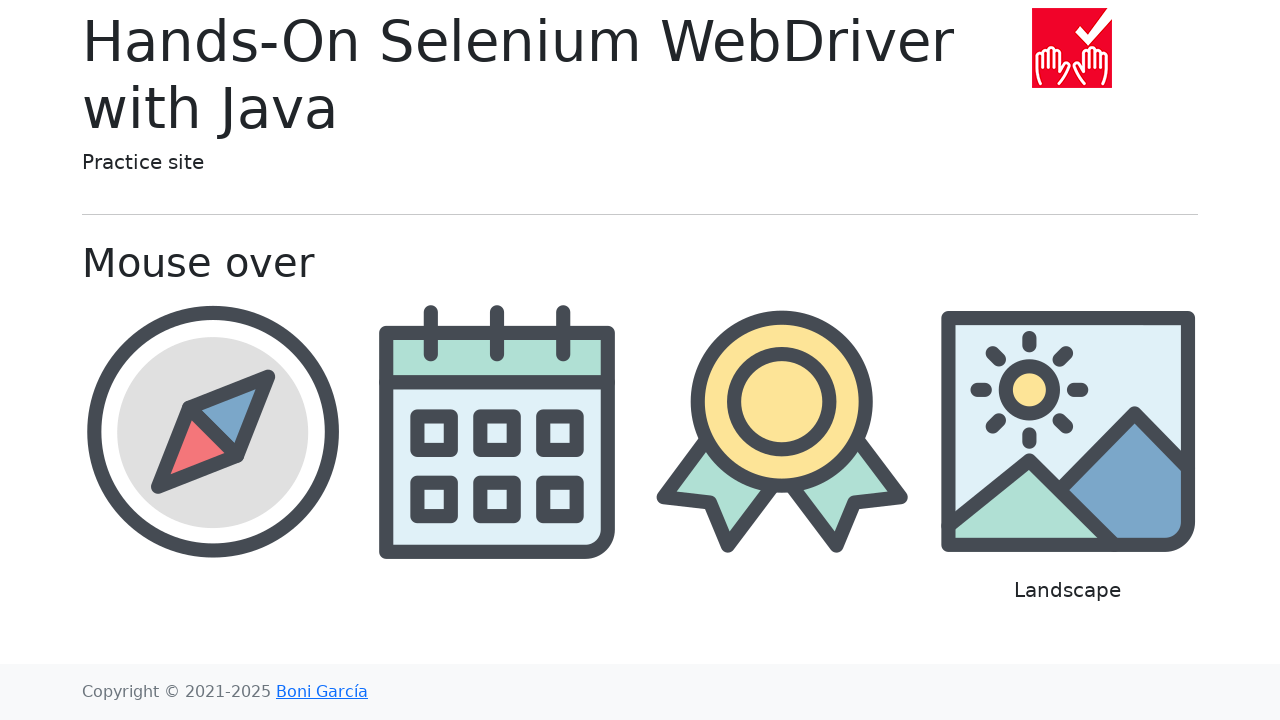